Tests handling multiple iframes on a page by filling out forms in two separate iframes - a registration form in the first iframe and a user form in the second iframe

Starting URL: https://demoapps.qspiders.com/ui/frames/multiple?sublist=2

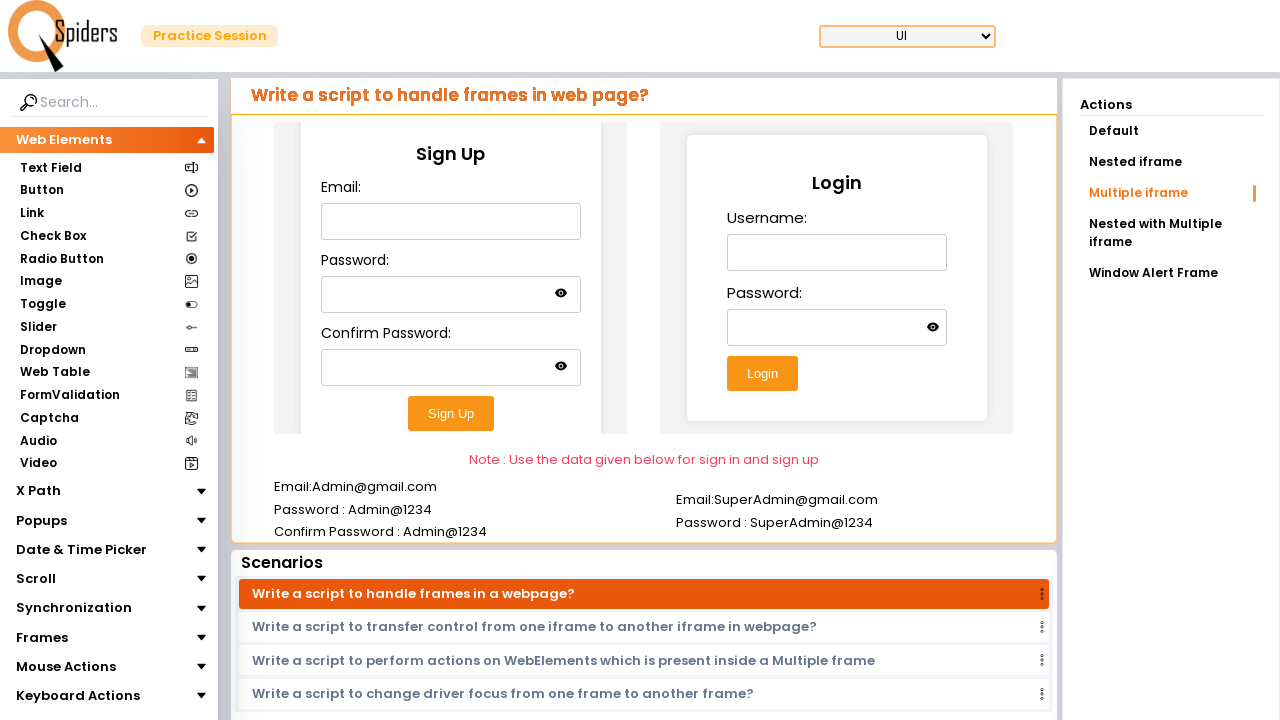

Waited 2 seconds for page to load
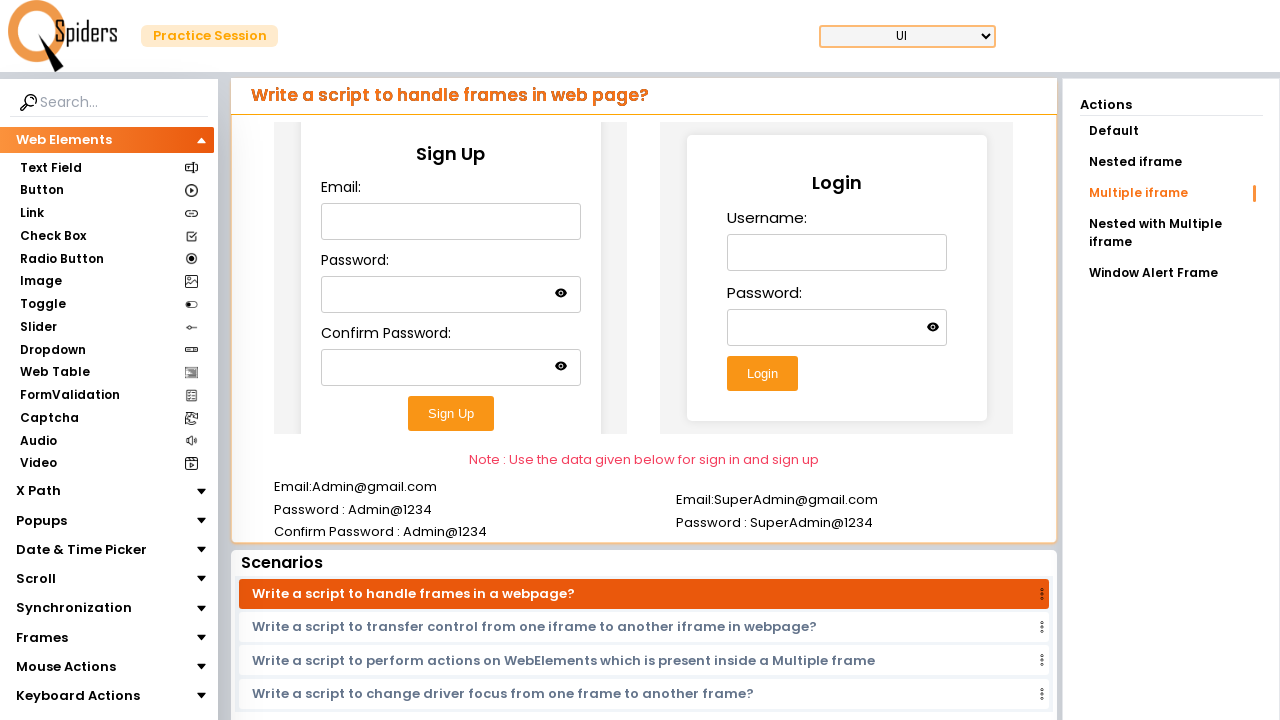

Located first iframe on page
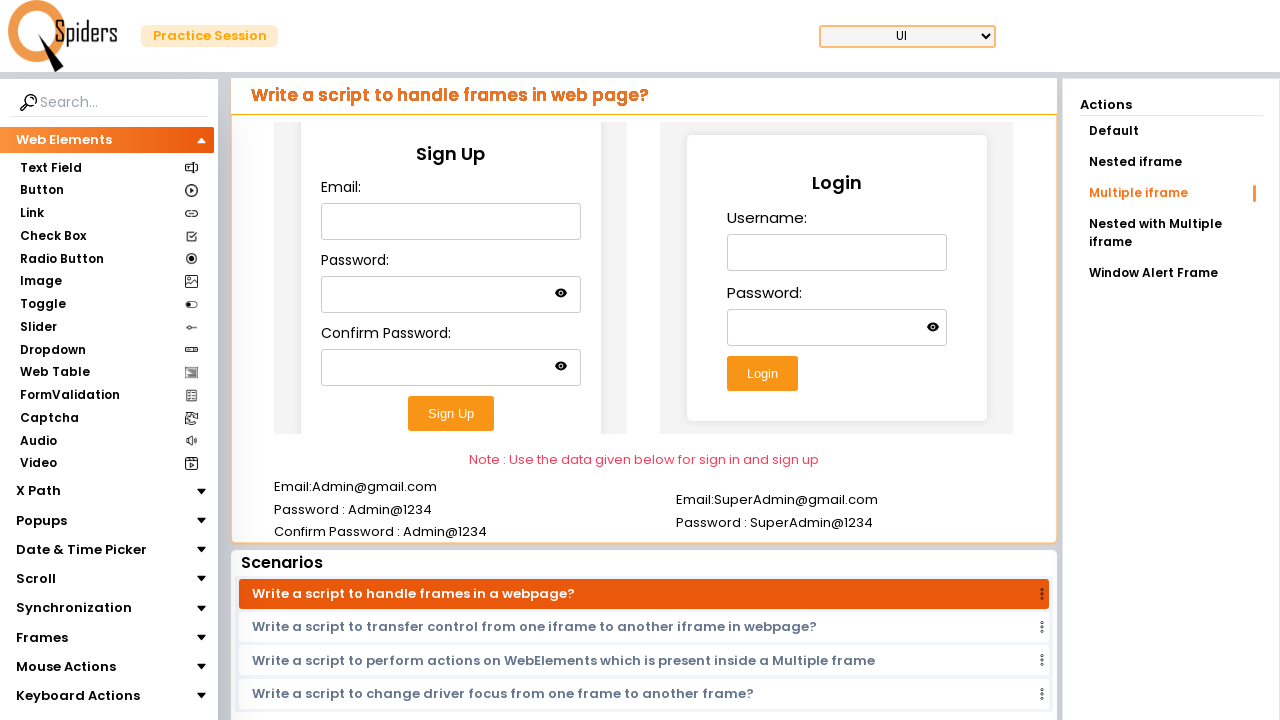

Filled email field in first iframe with TestAdmin@example.com on iframe >> nth=0 >> internal:control=enter-frame >> #email
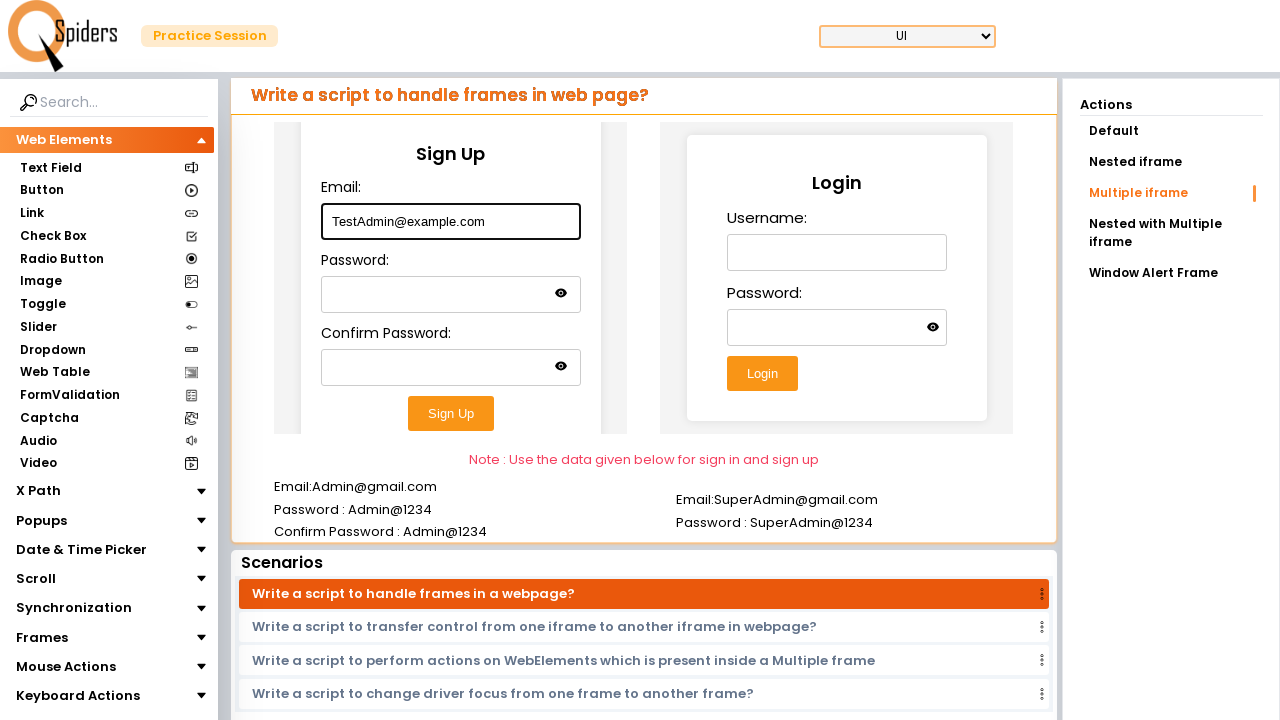

Filled password field in first iframe with AdminPass@5678 on iframe >> nth=0 >> internal:control=enter-frame >> #password
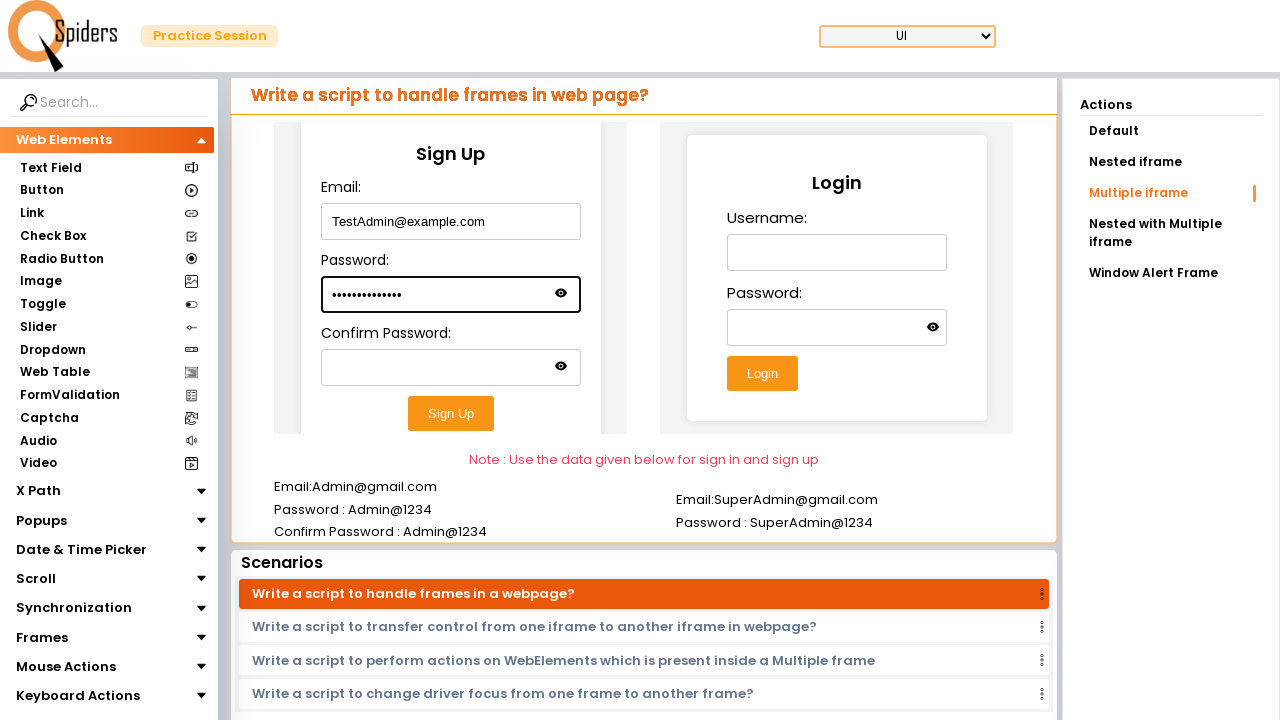

Filled confirm password field in first iframe with AdminPass@5678 on iframe >> nth=0 >> internal:control=enter-frame >> #confirm-password
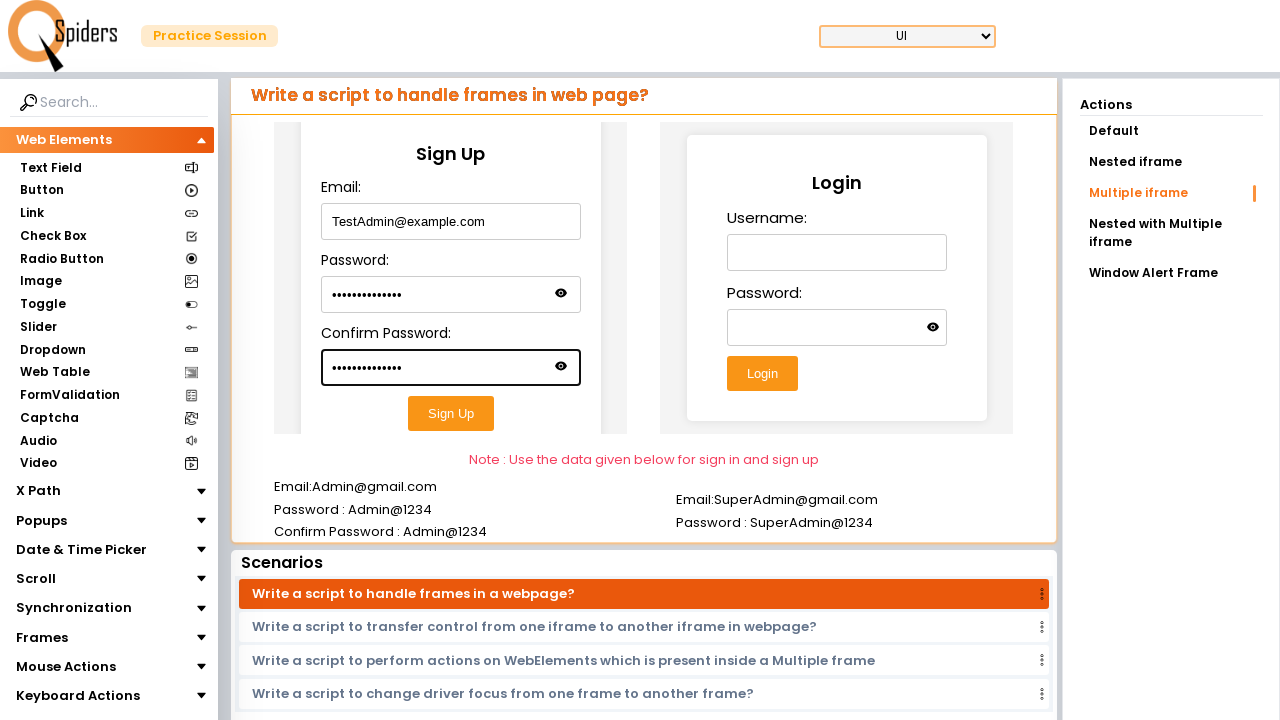

Clicked submit button in first iframe registration form at (451, 413) on iframe >> nth=0 >> internal:control=enter-frame >> #submitButton
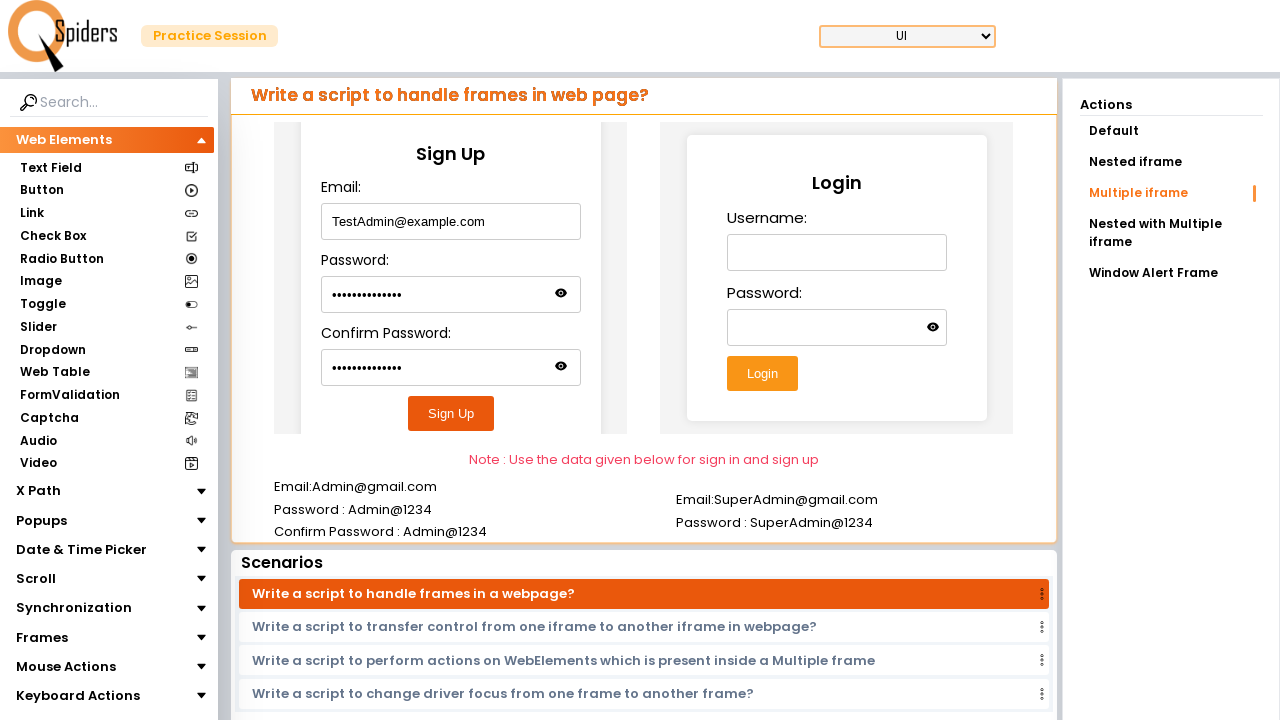

Waited 2 seconds before switching to second iframe
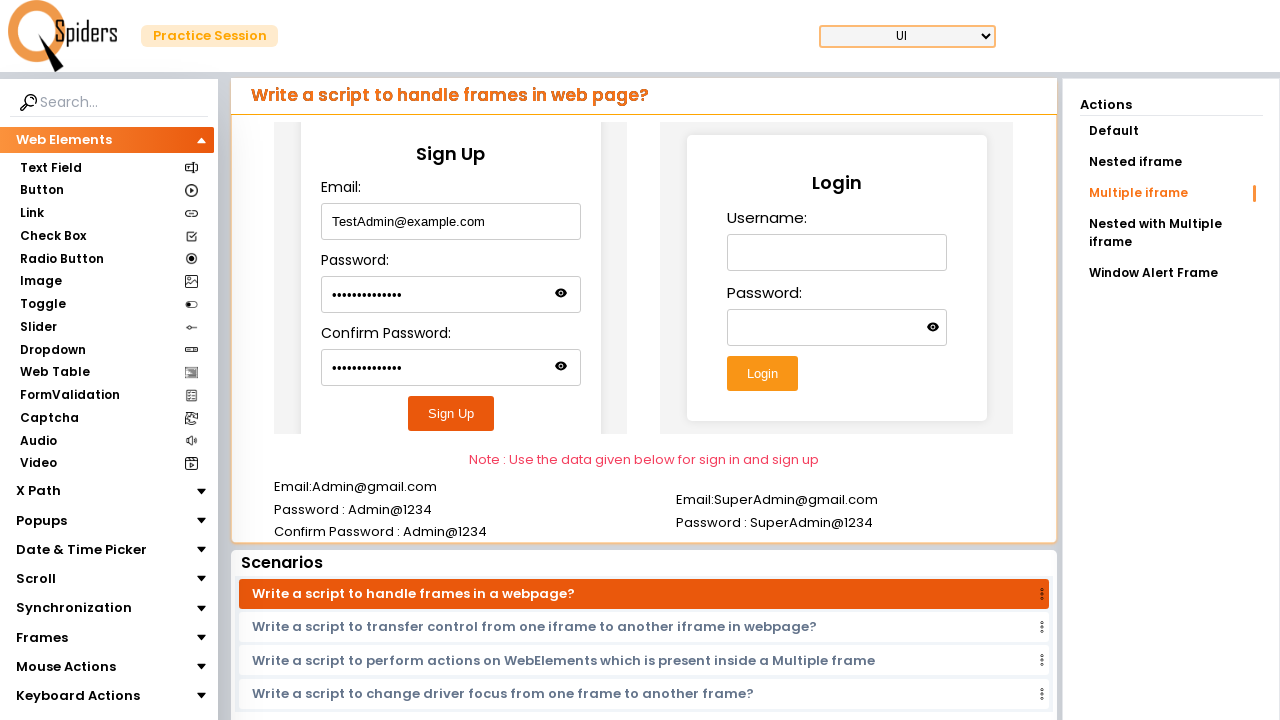

Located second iframe on page
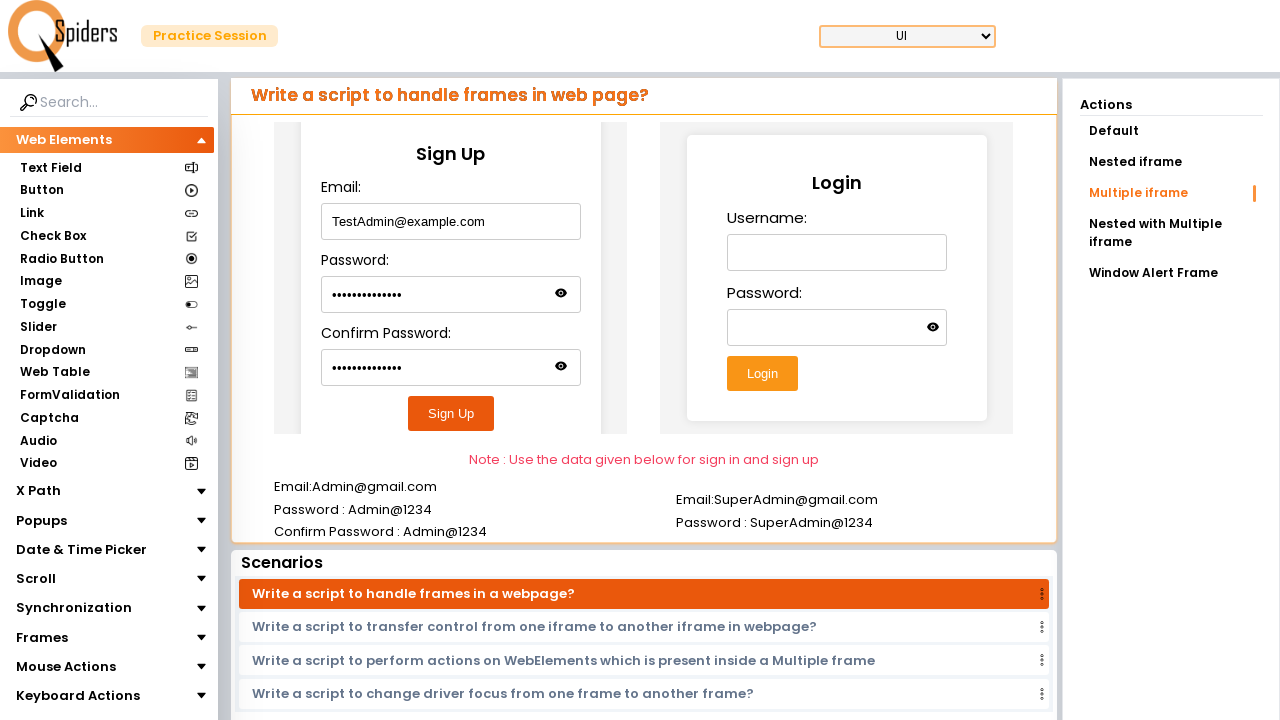

Filled username field in second iframe with DemoUser@example.com on iframe >> nth=1 >> internal:control=enter-frame >> #username
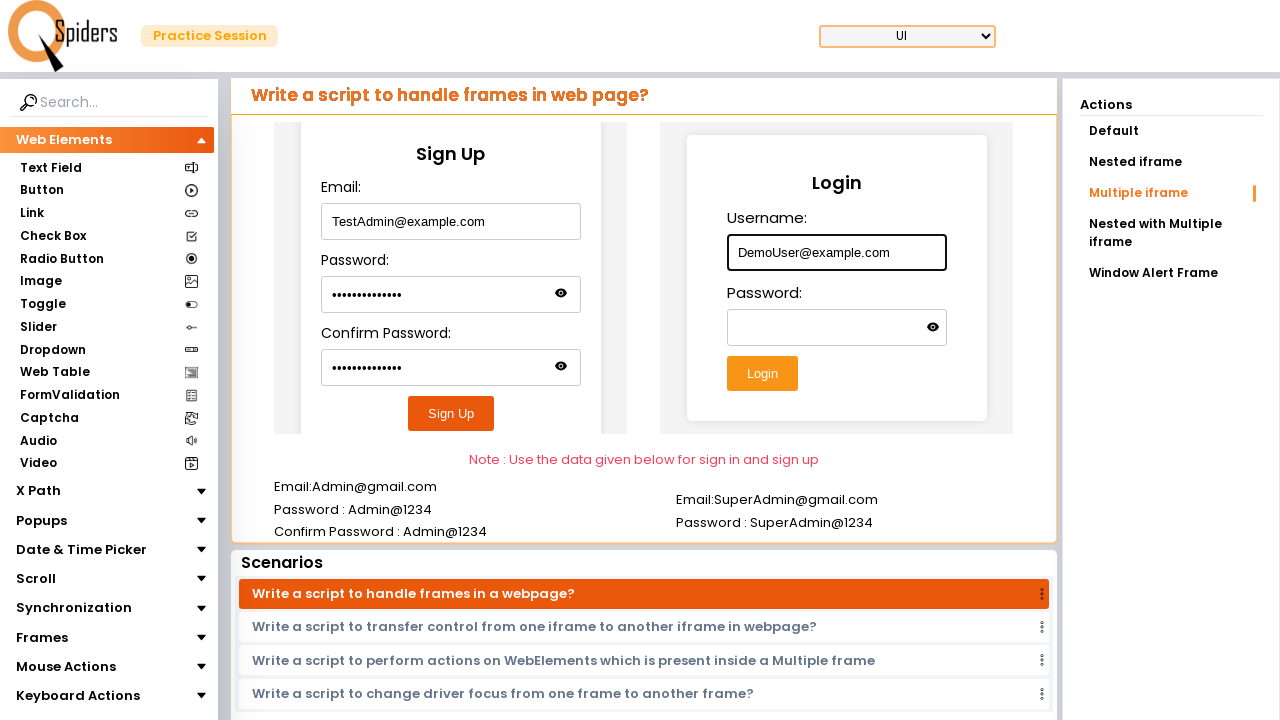

Filled password field in second iframe with DemoPass@9999 on iframe >> nth=1 >> internal:control=enter-frame >> #password
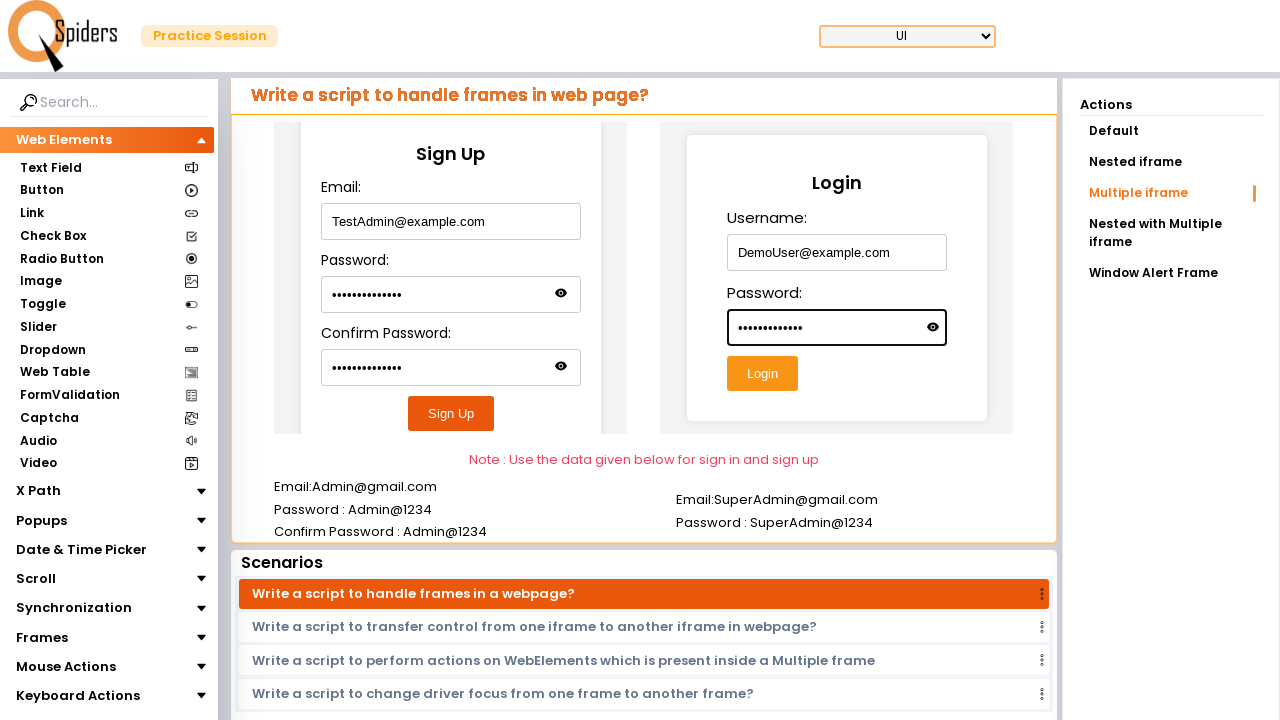

Clicked submit button in second iframe user form at (762, 374) on iframe >> nth=1 >> internal:control=enter-frame >> #submitButton
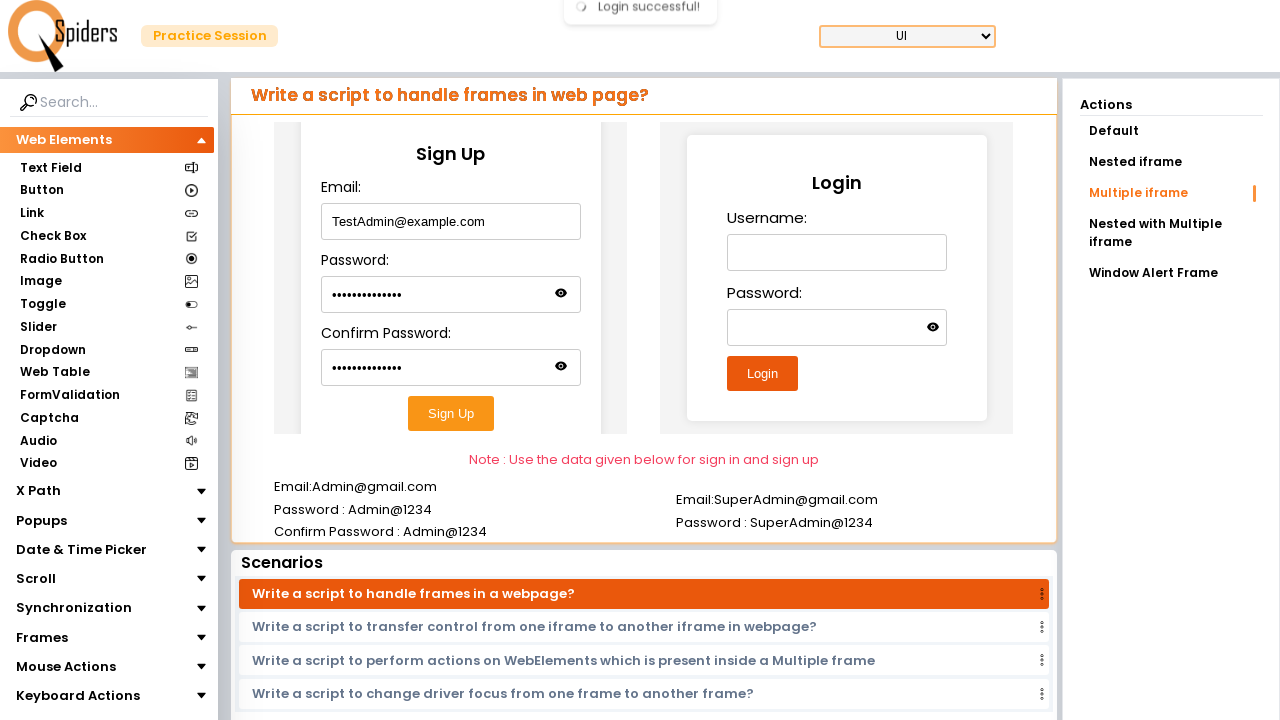

Waited 2 seconds for form submission to complete
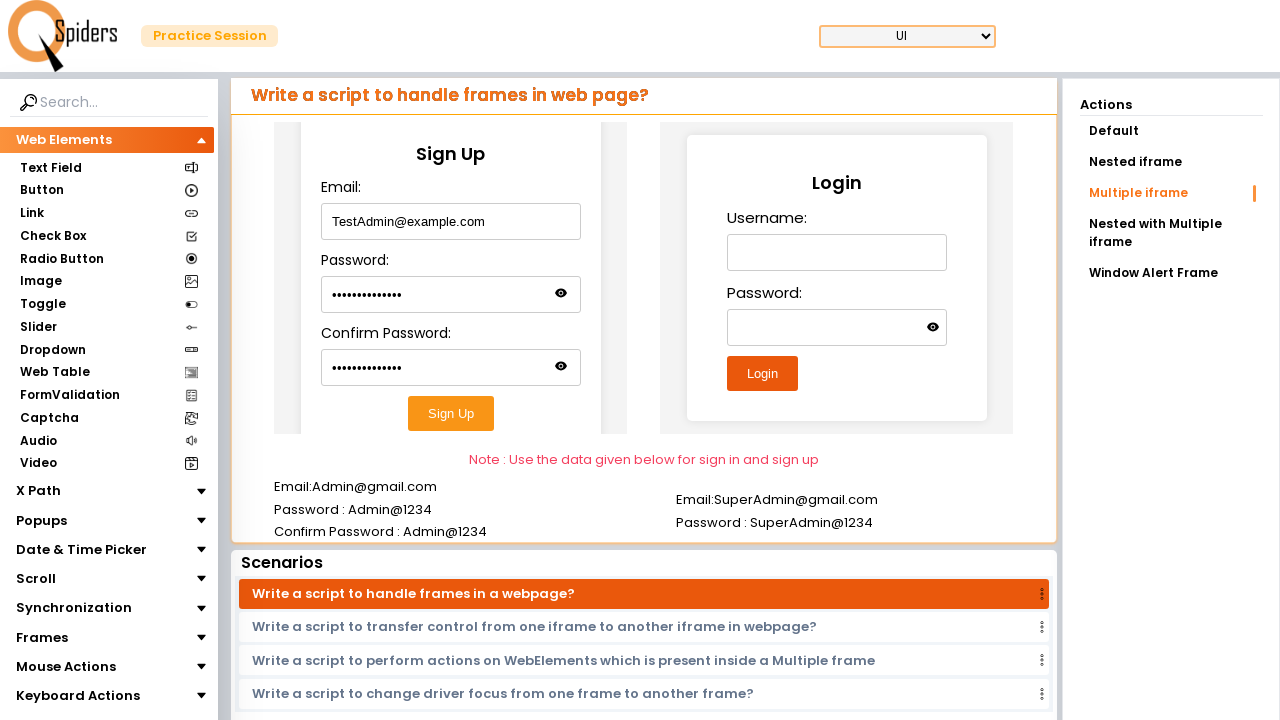

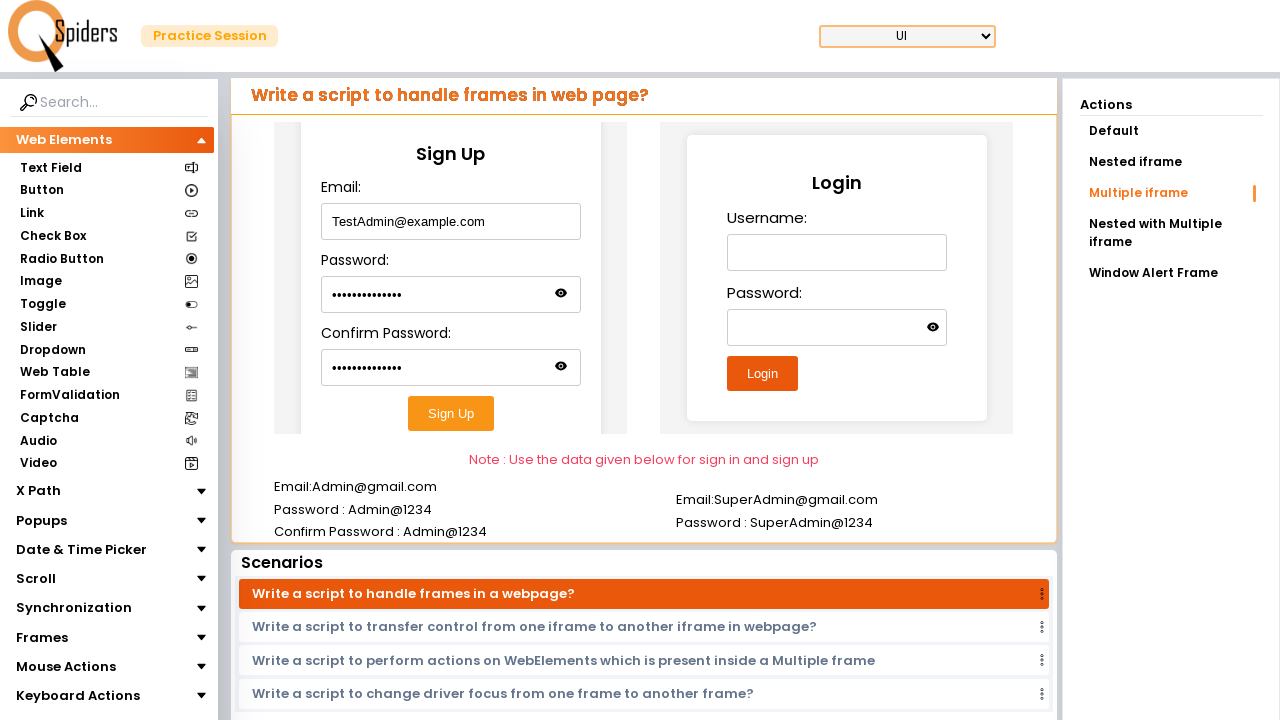